Tests the tour search functionality on holiday.by by filling in price range and date filters, then verifying search results appear.

Starting URL: https://www.holiday.by/tours

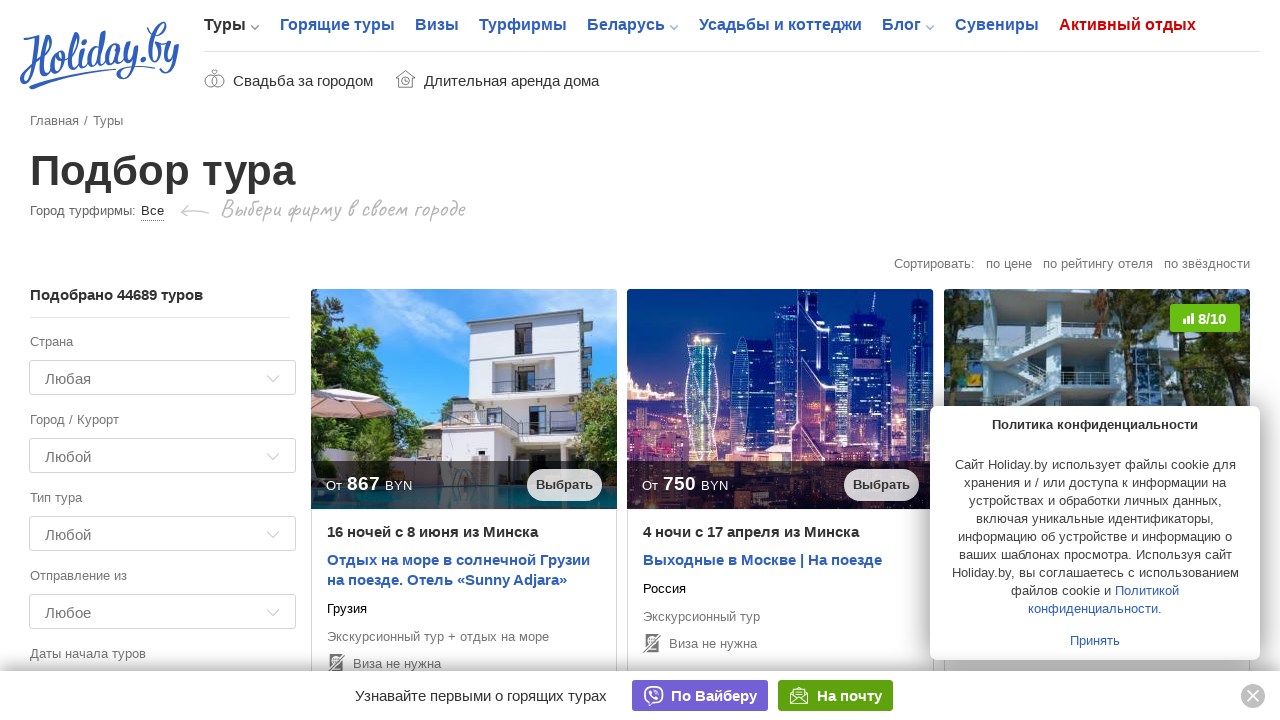

Waited for tour start price field to load
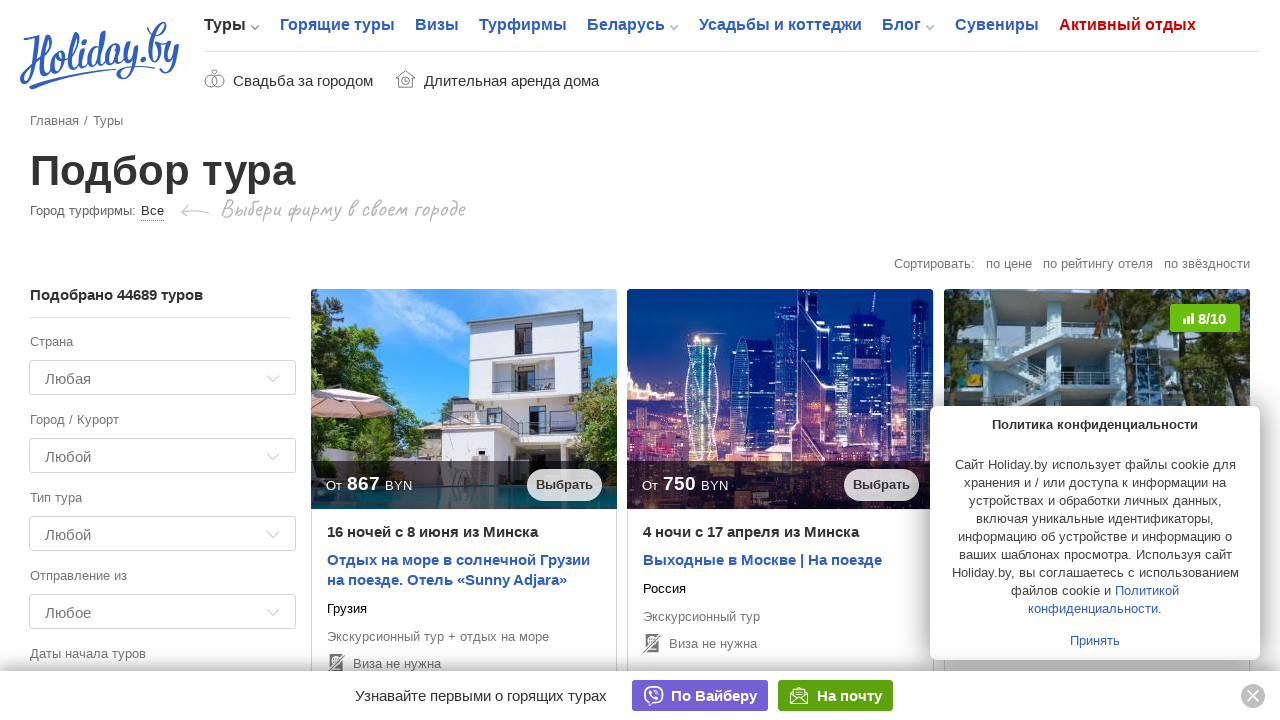

Filled tour start price with 300 on #tour-price-start
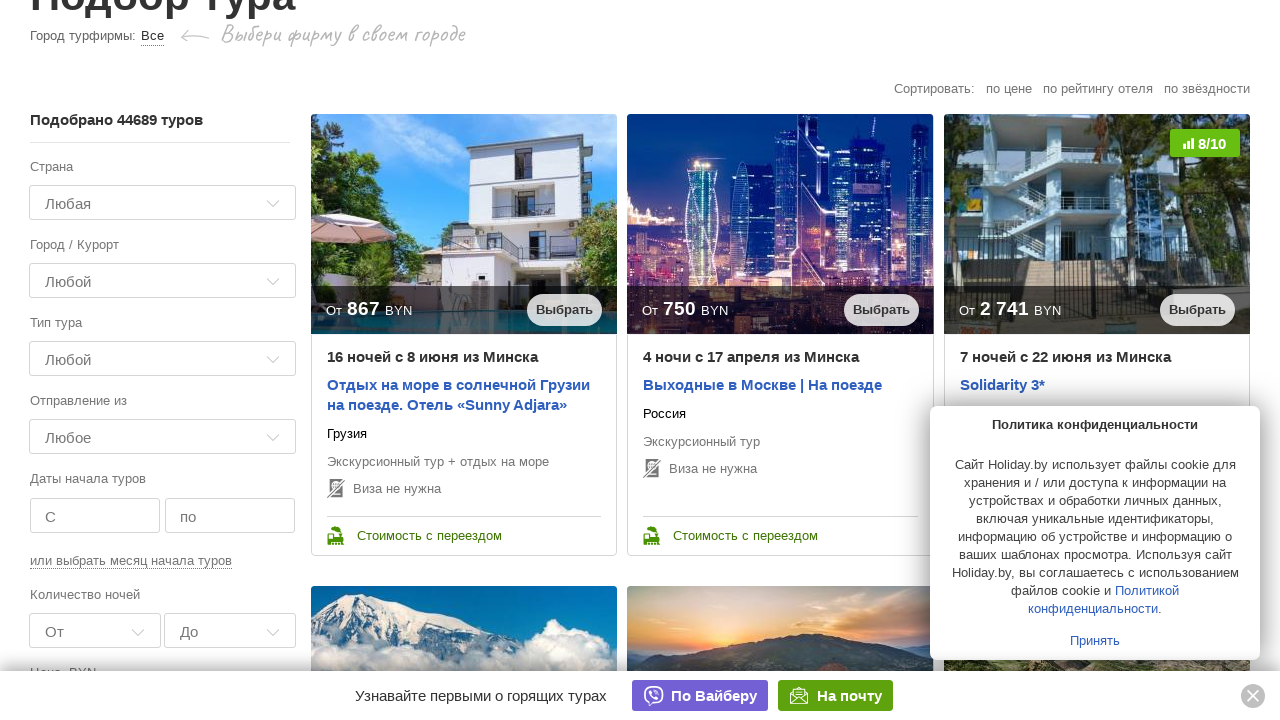

Waited for tour end price field to load
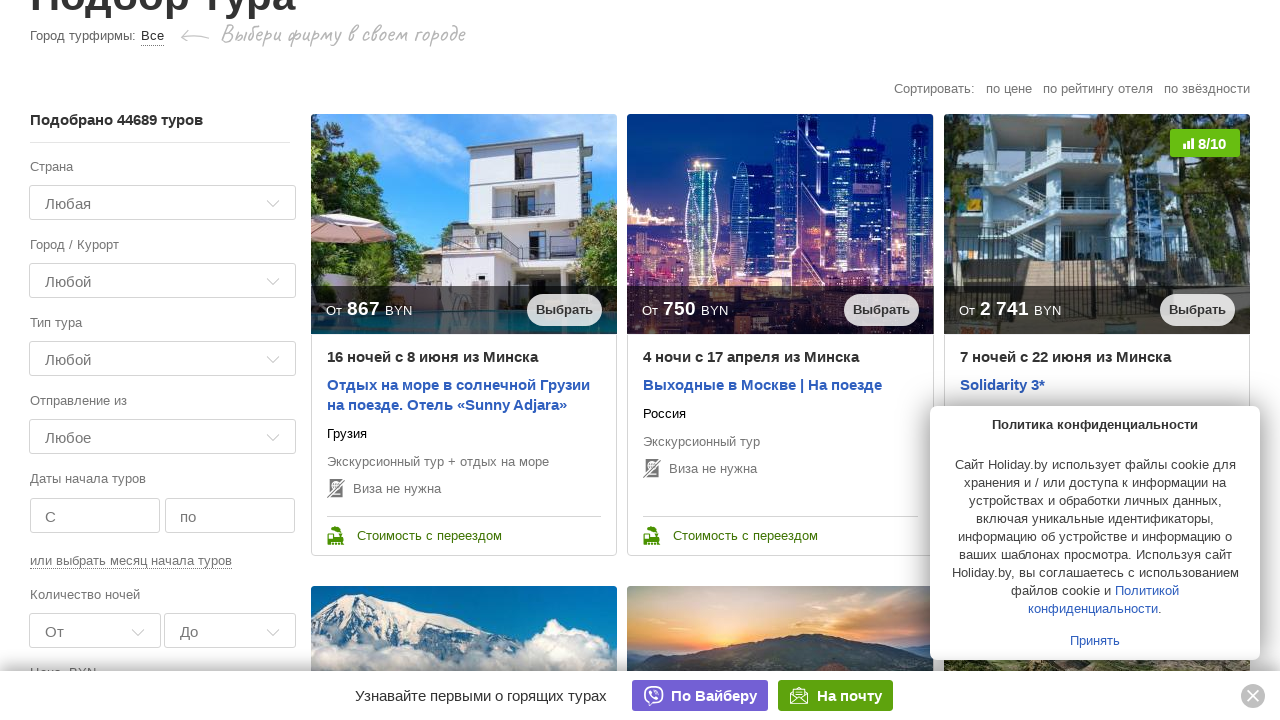

Filled tour end price with 500 on #tour-price-end
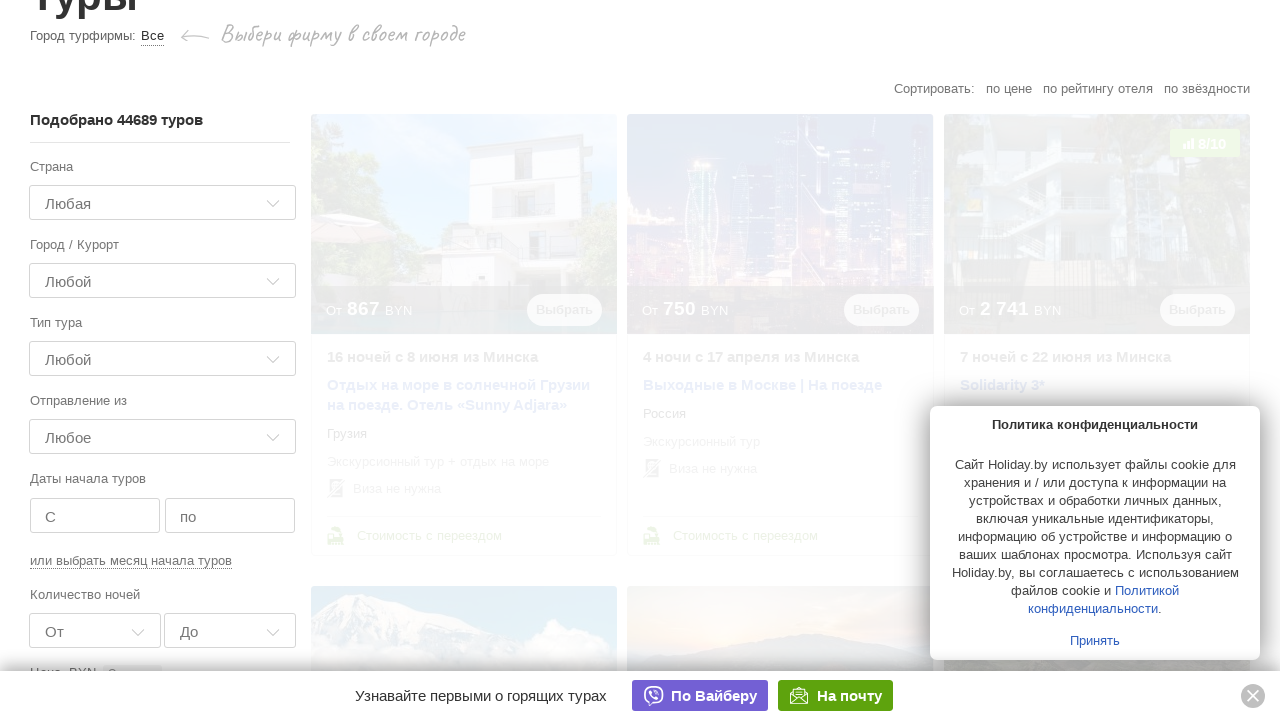

Waited for departure start date field to load
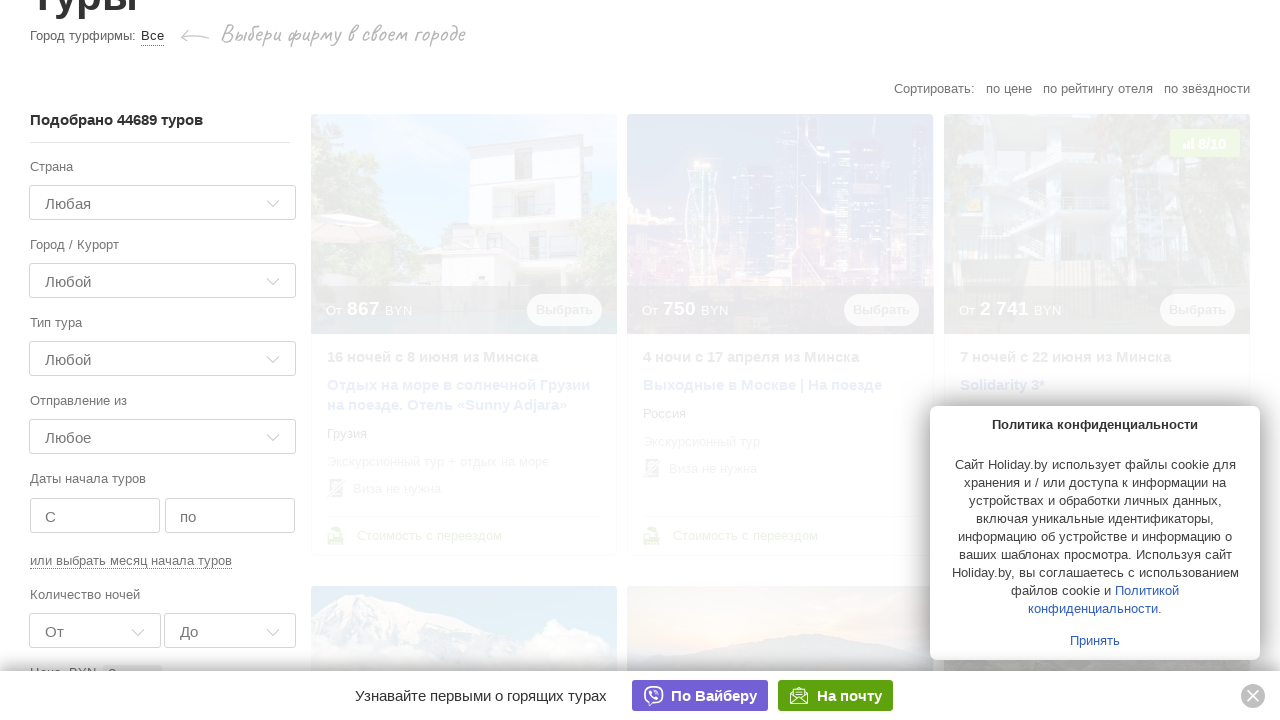

Filled departure start date with 15.06.2025 on #departure_date_start
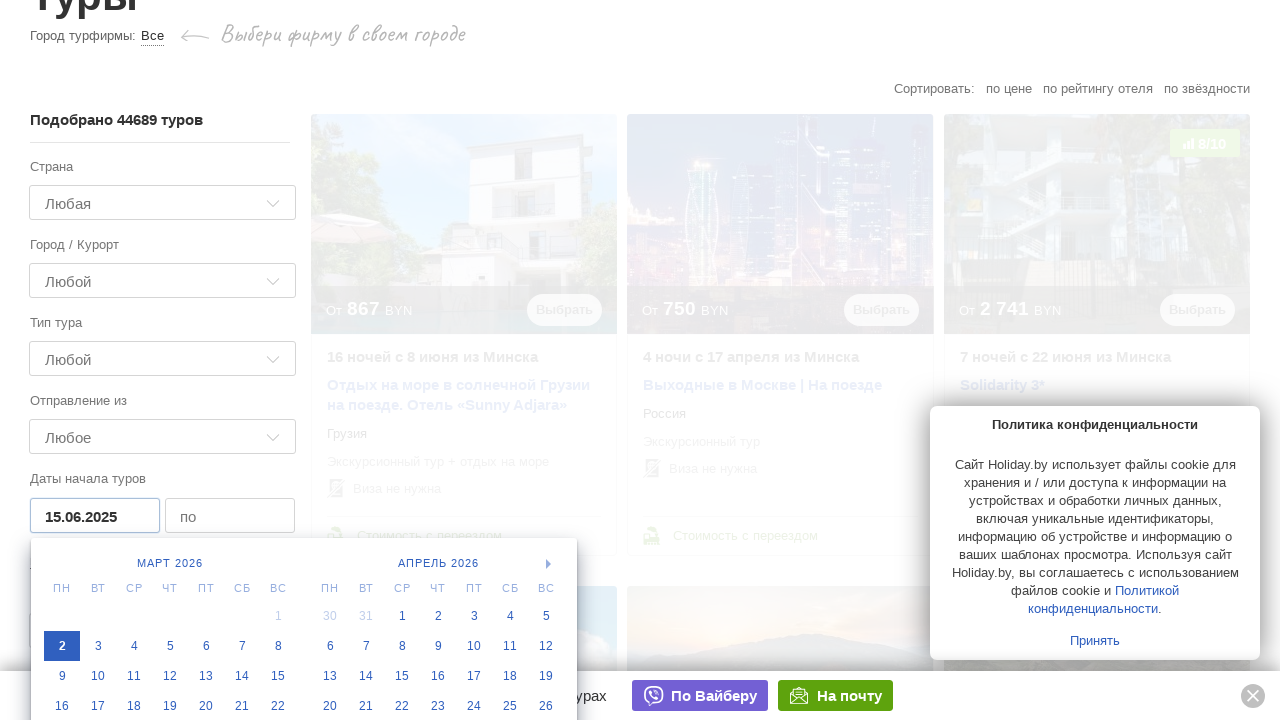

Waited for departure end date field to load
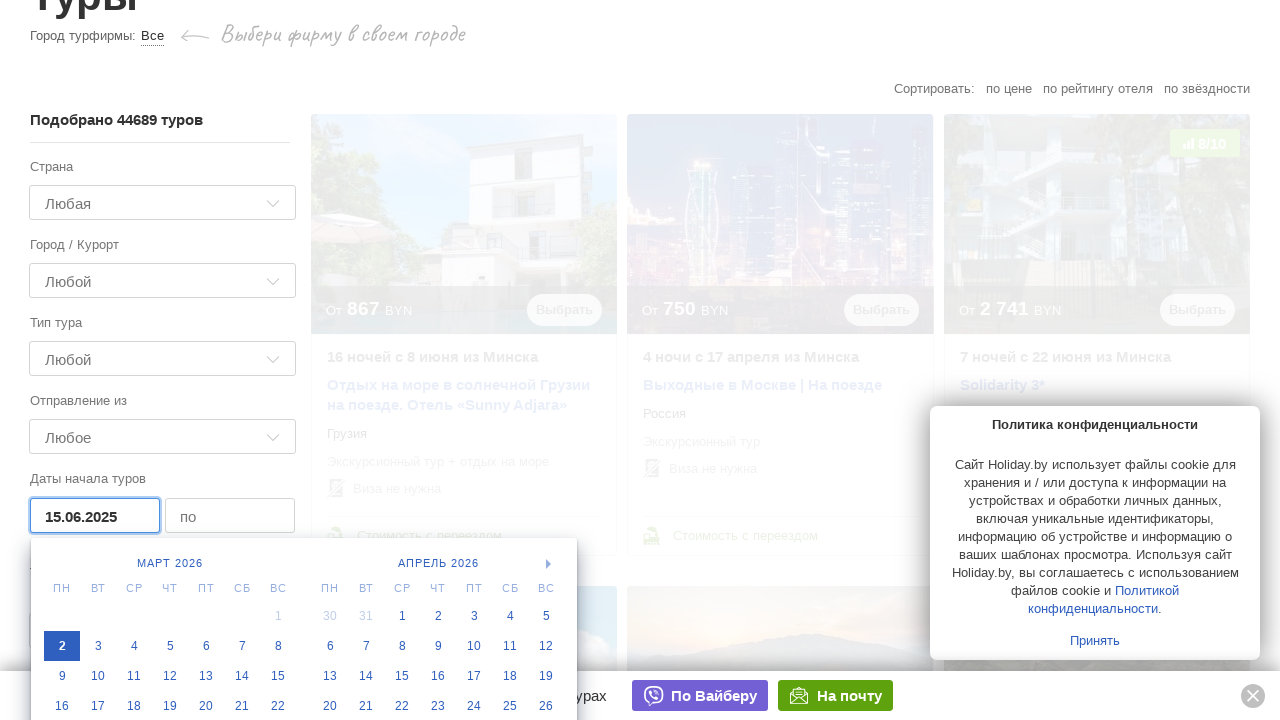

Filled departure end date with 25.06.2025 on #departure_date_end
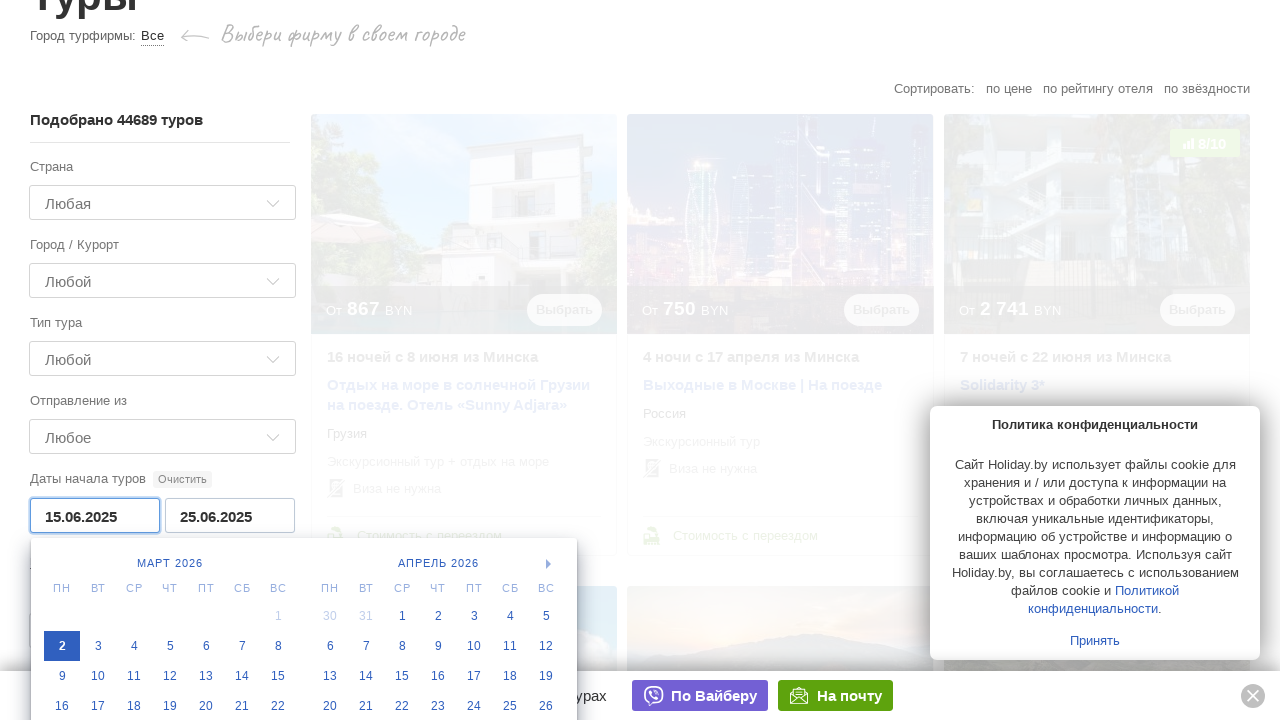

Clicked search area to trigger tour search at (160, 360) on xpath=/html/body/div[3]/div[2]/main/div/section/div/div/div[1]/div
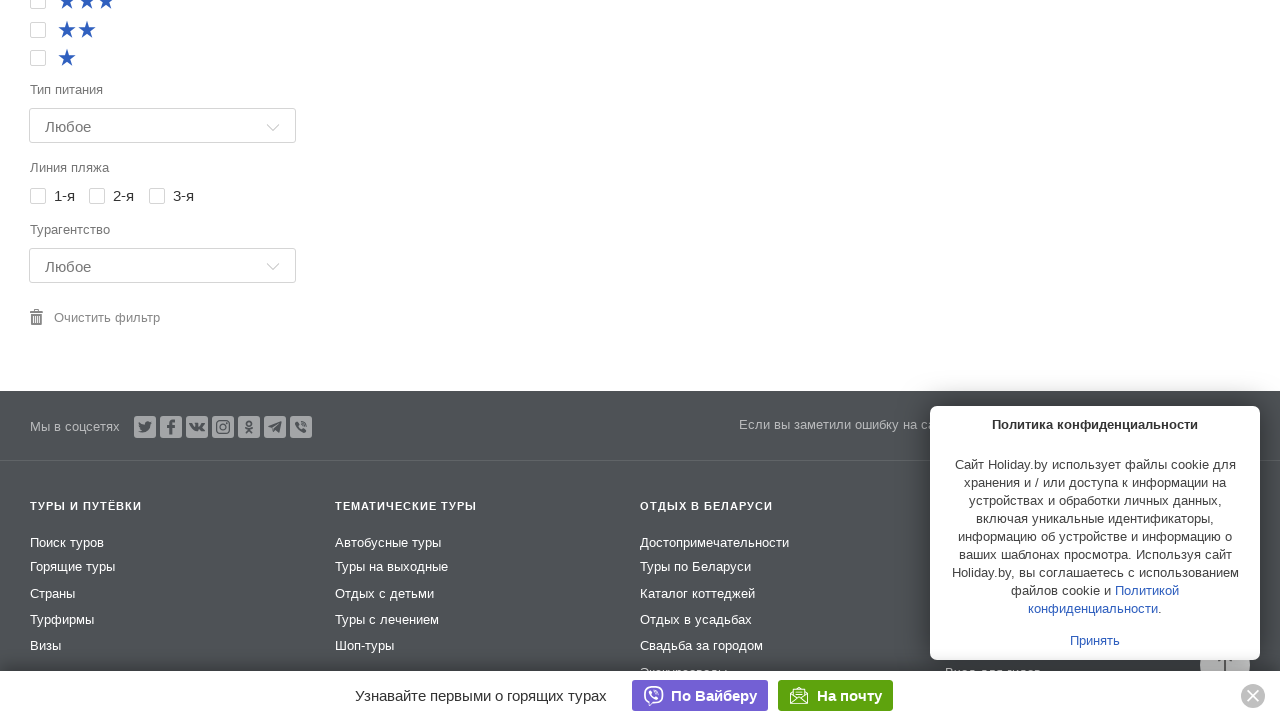

Search results appeared on page
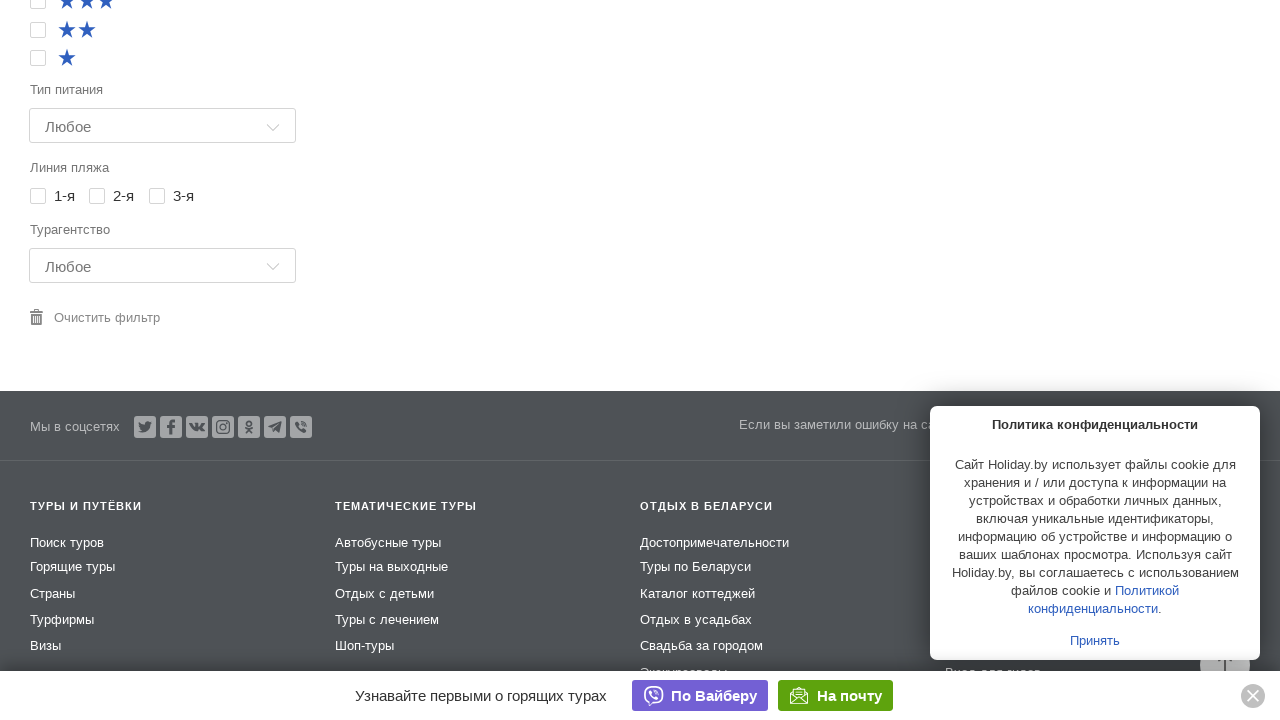

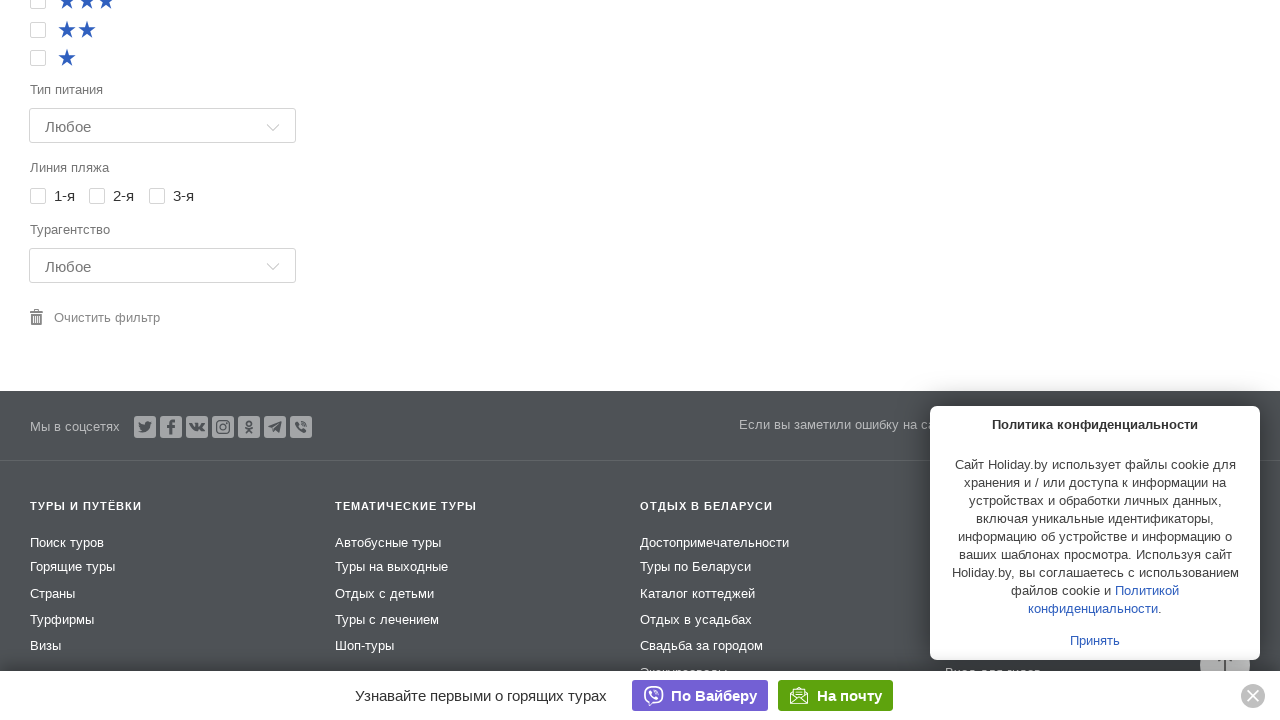